Tests sorting the Due column in descending order by clicking the column header twice and verifying the values are sorted in reverse order.

Starting URL: http://the-internet.herokuapp.com/tables

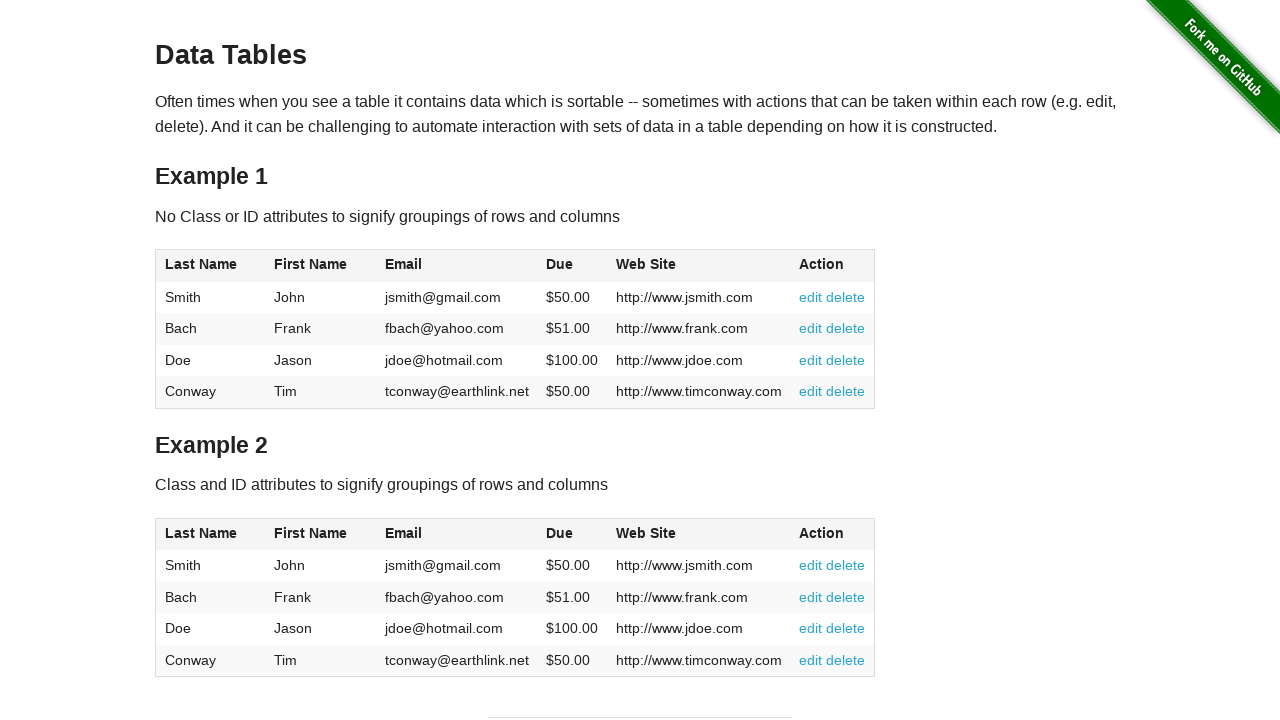

Clicked Due column header first time for ascending sort at (572, 266) on #table1 thead tr th:nth-child(4)
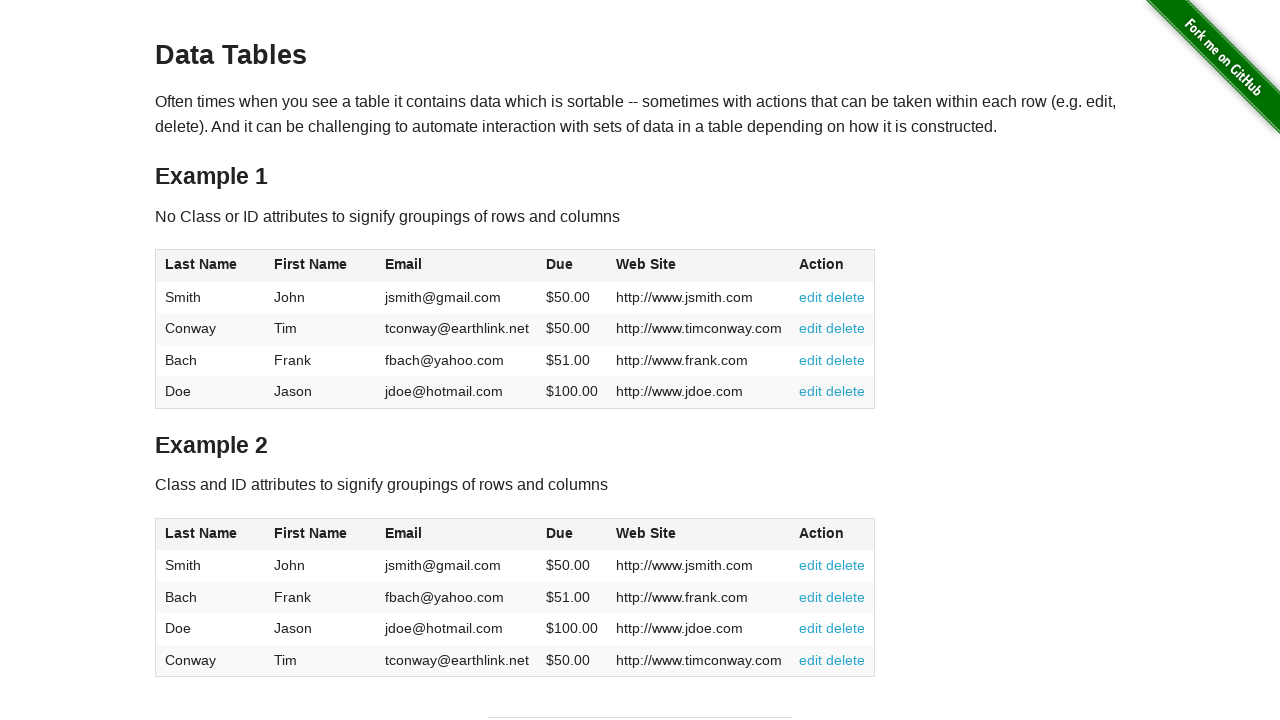

Clicked Due column header second time for descending sort at (572, 266) on #table1 thead tr th:nth-child(4)
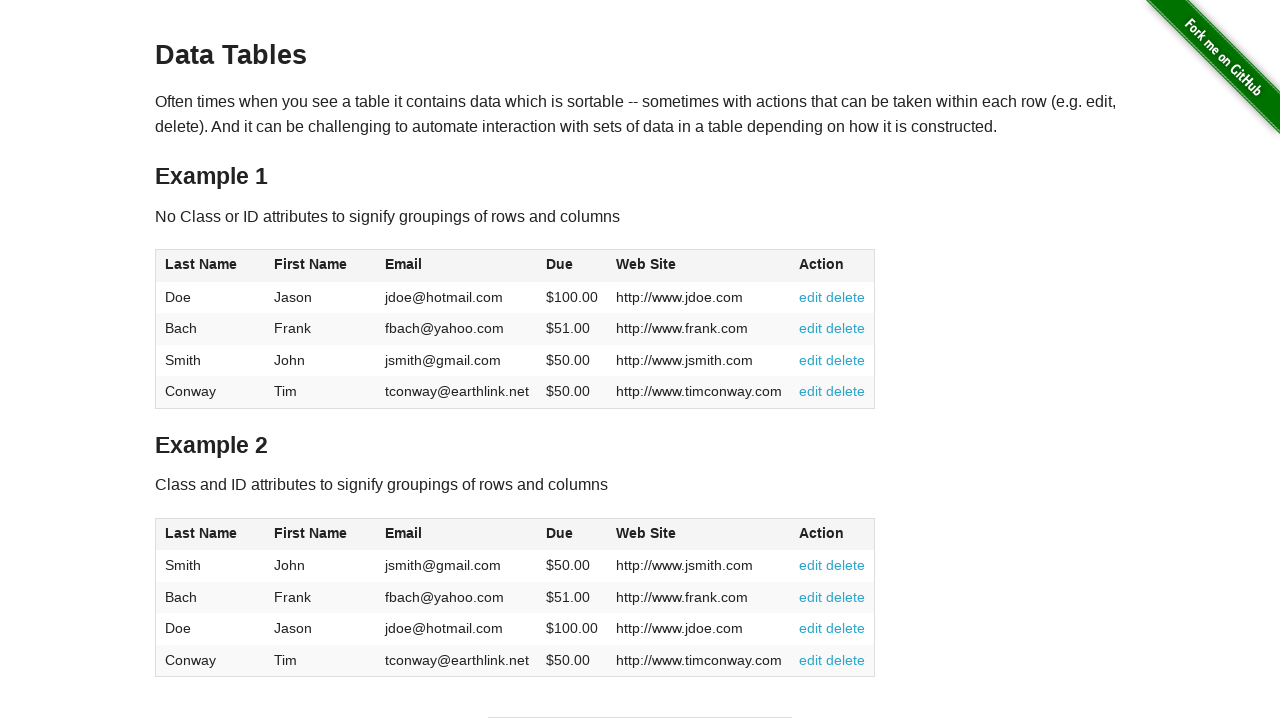

Table updated with sorted Due column values
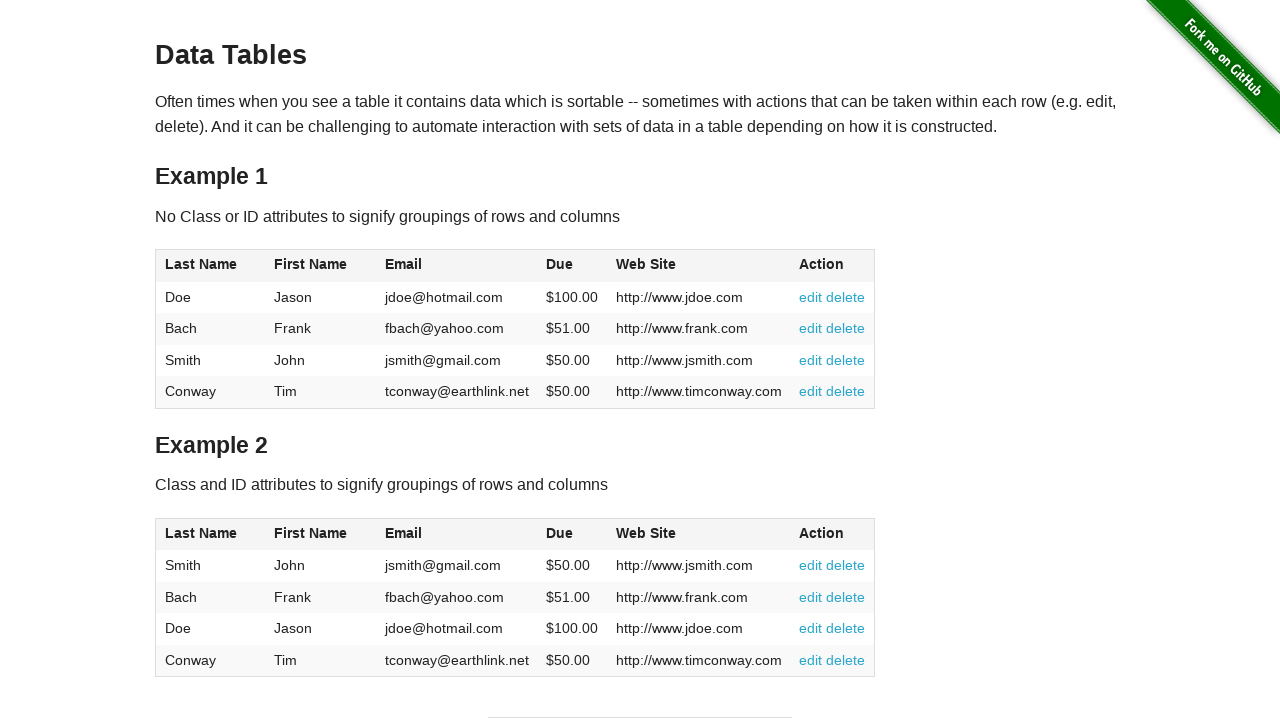

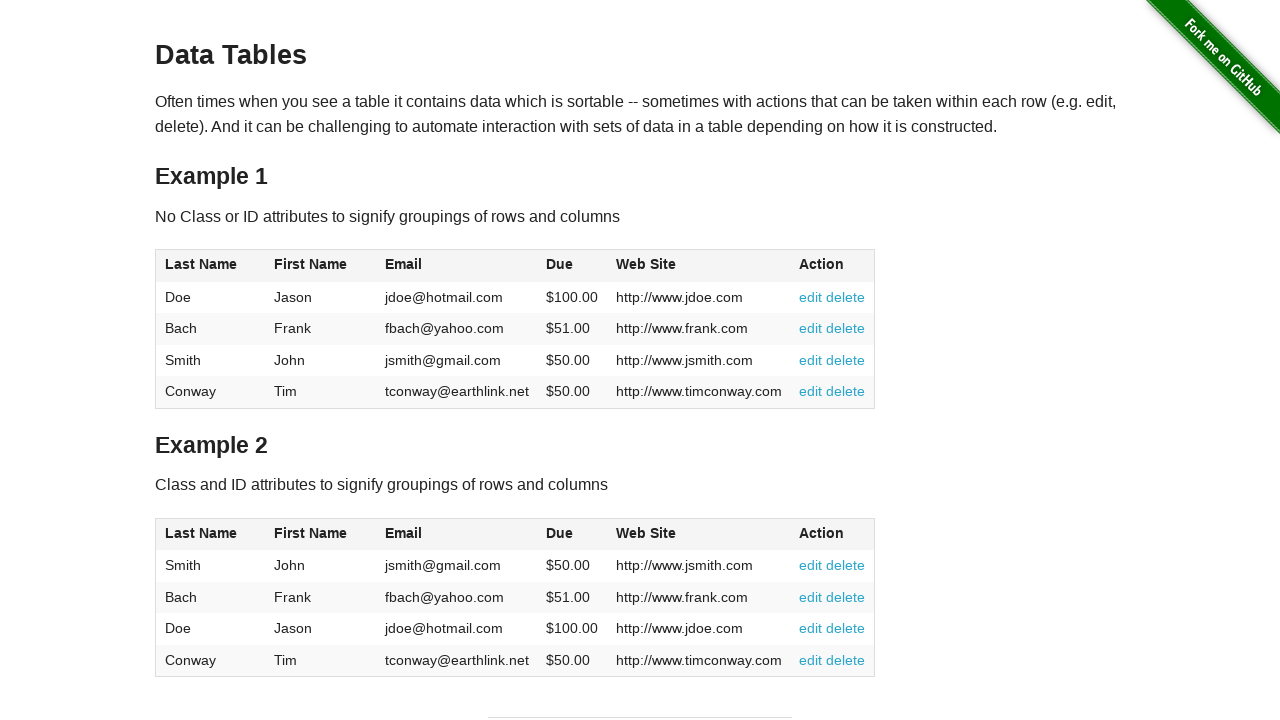